Tests navigation to a slow load website page by clicking on the SlowLoadWeb element and verifying the page title appears after loading

Starting URL: https://curso.testautomation.es

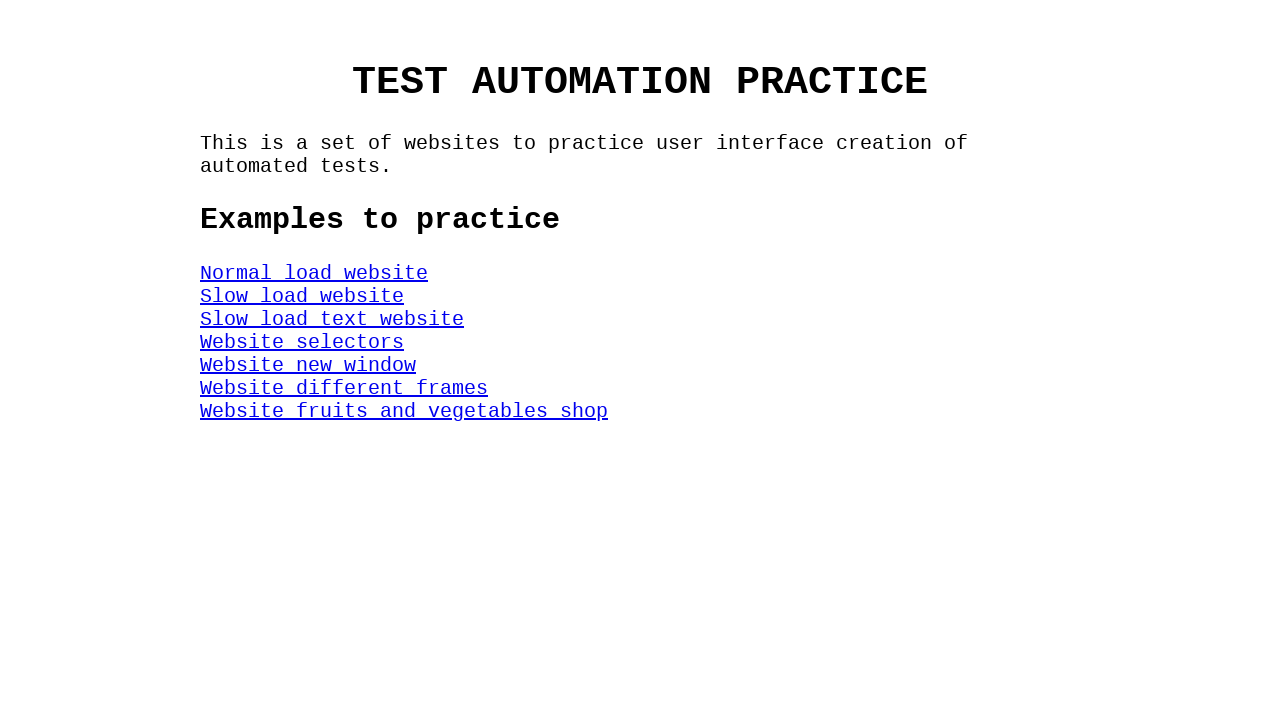

Clicked on the SlowLoadWeb element to navigate to slow load website at (302, 296) on #SlowLoadWeb
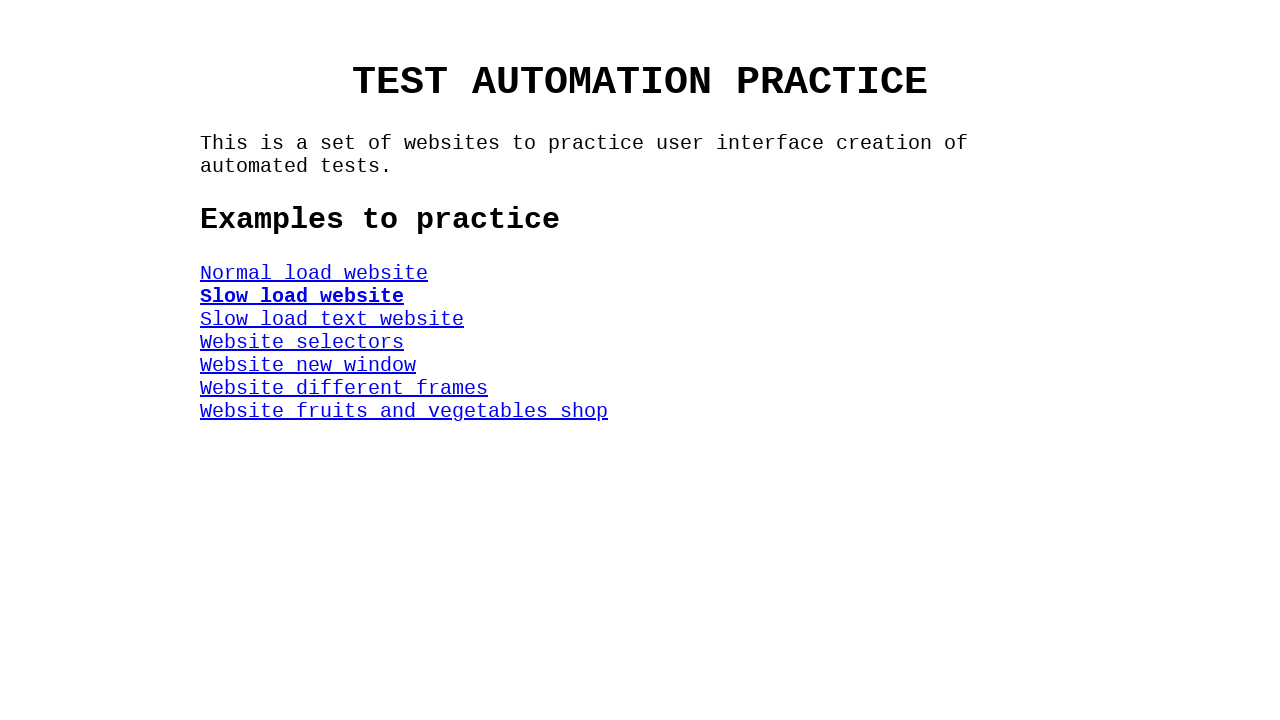

Waited for title element to appear on the page
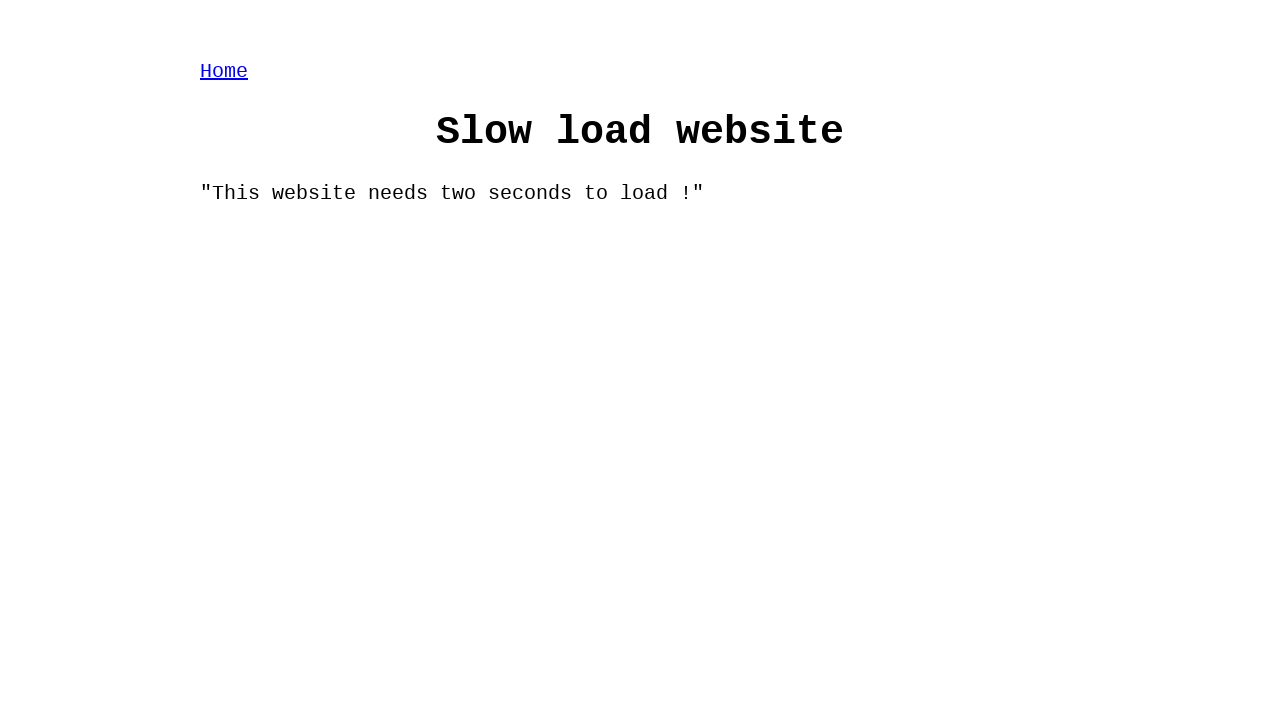

Located the title element
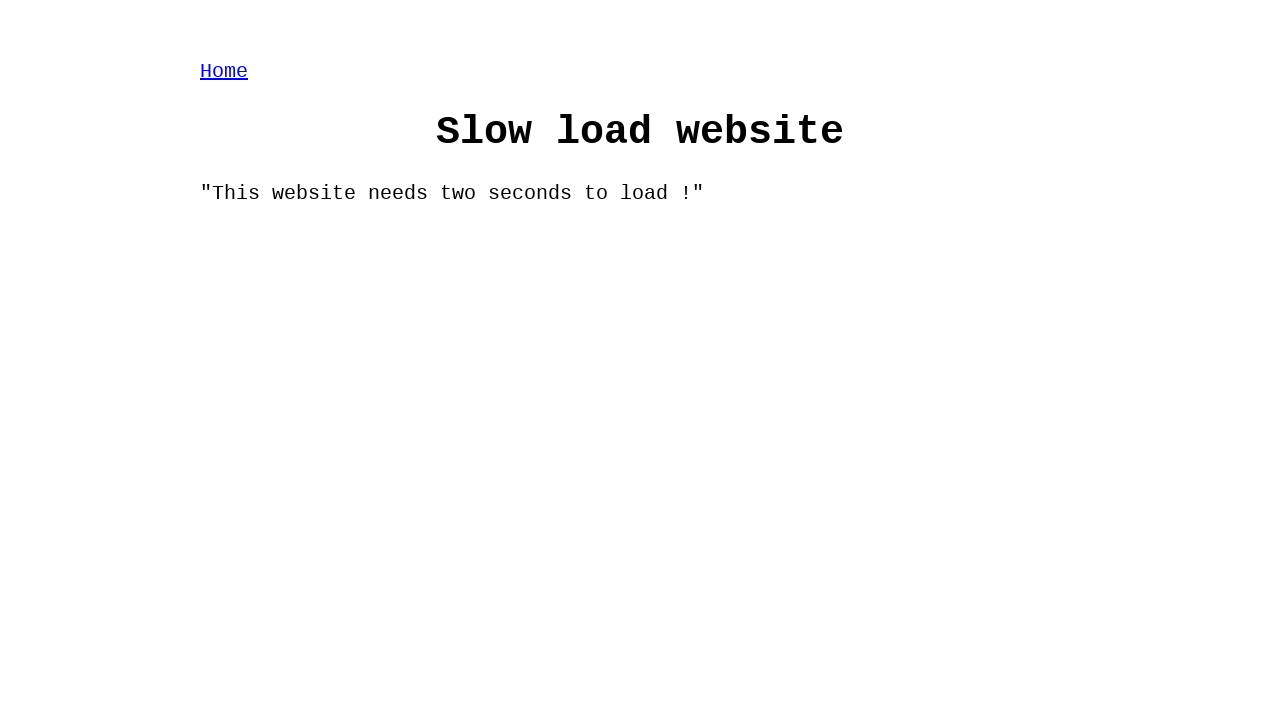

Verified that page title is 'Slow load website'
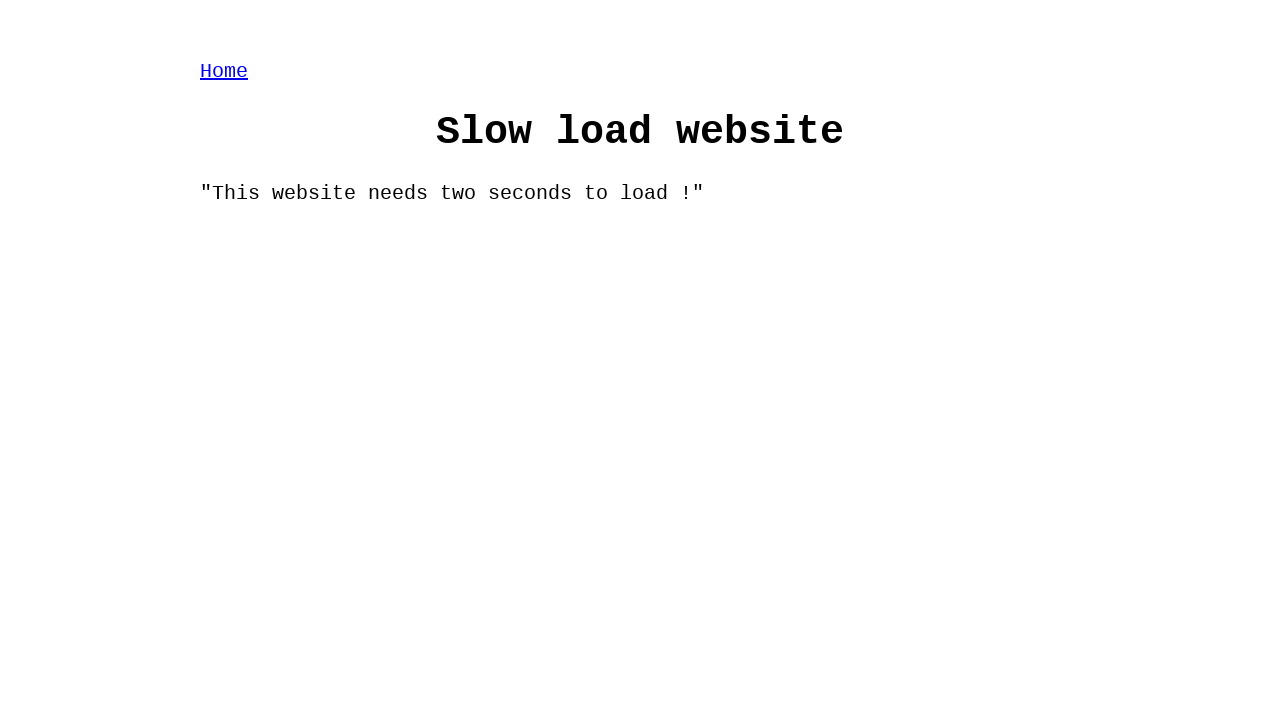

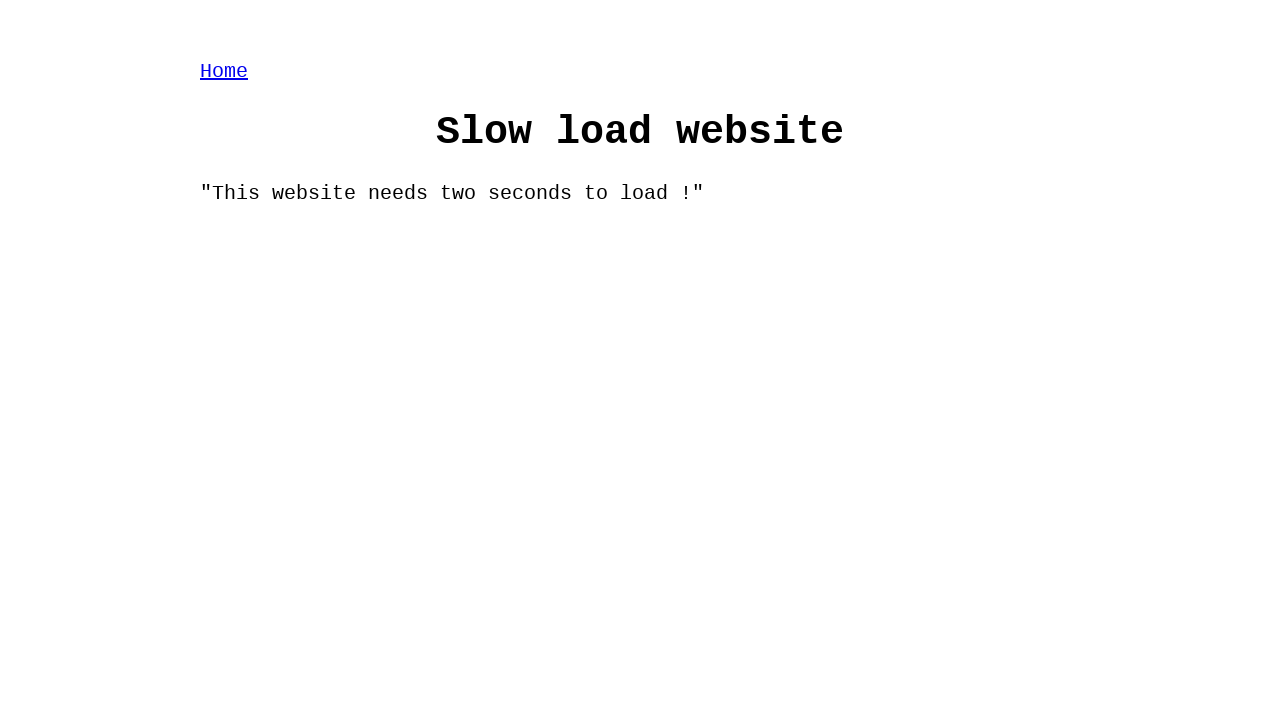